Navigates to Dynamic Controls page and verifies various element states (clickable, visible, invisible, disabled).

Starting URL: http://the-internet.herokuapp.com/

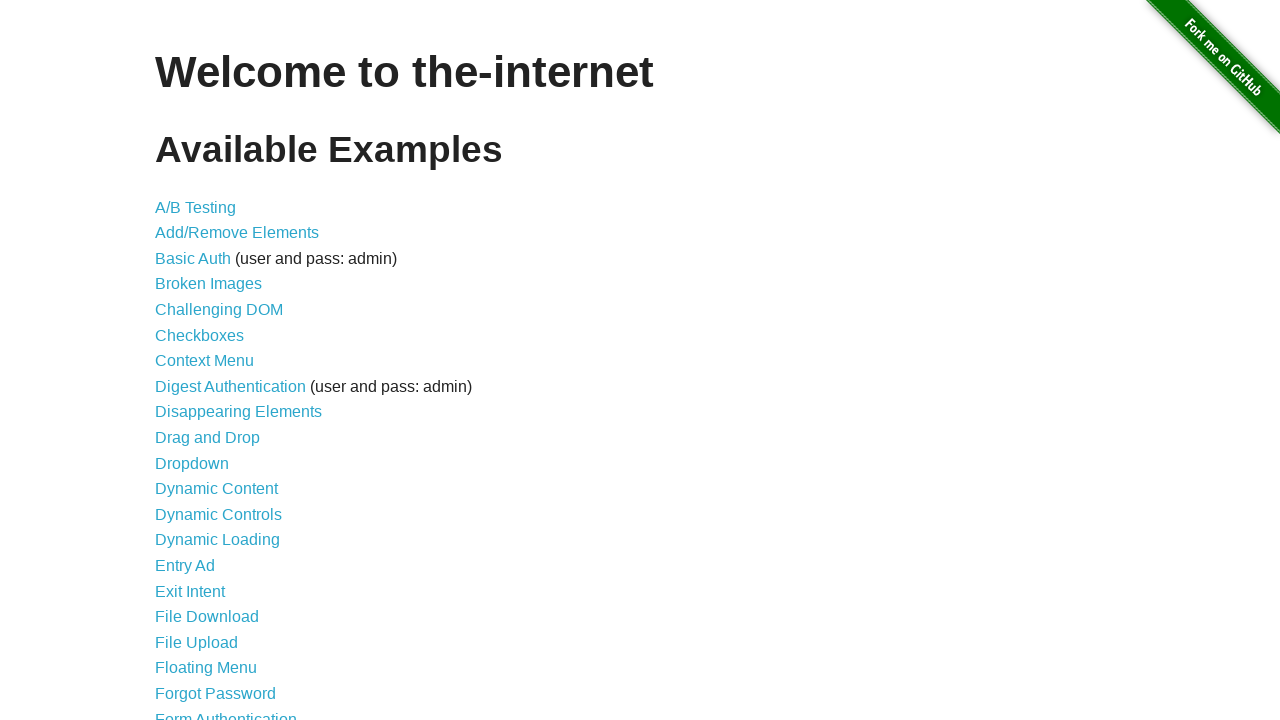

Clicked on Dynamic Controls link at (218, 514) on xpath=//a[contains(text(),'Dynamic Controls')]
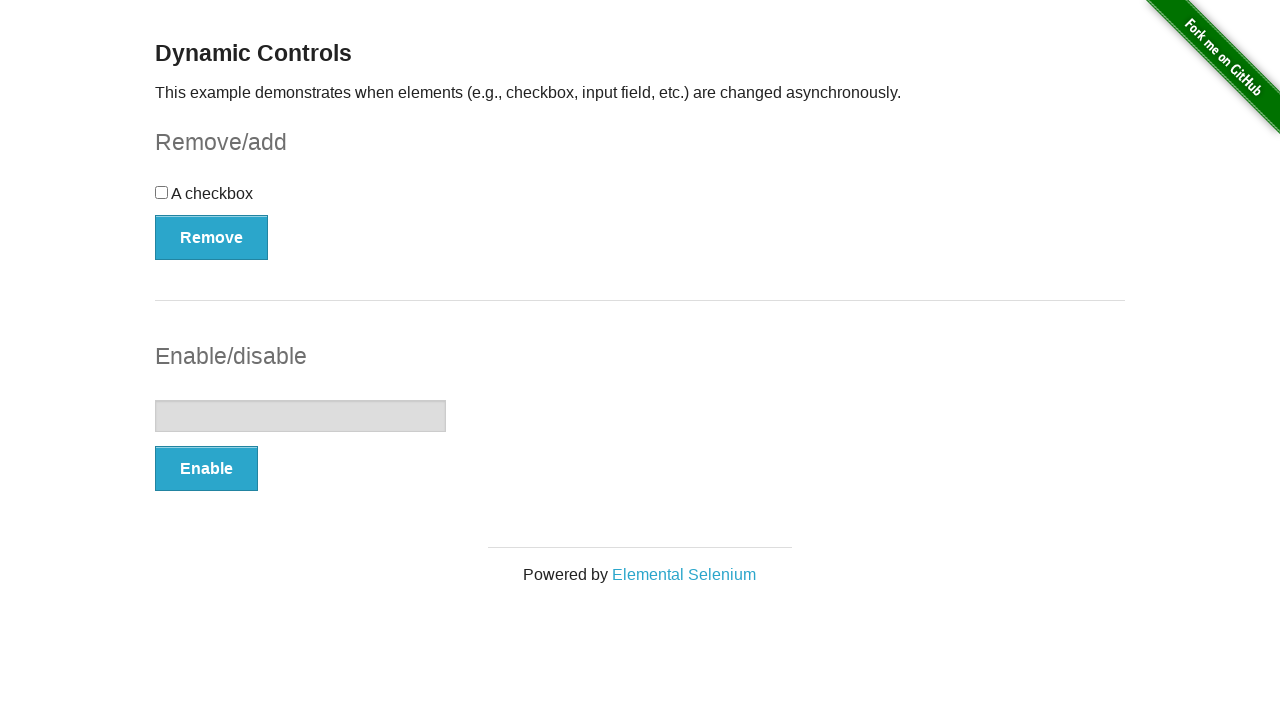

Checkbox element became visible
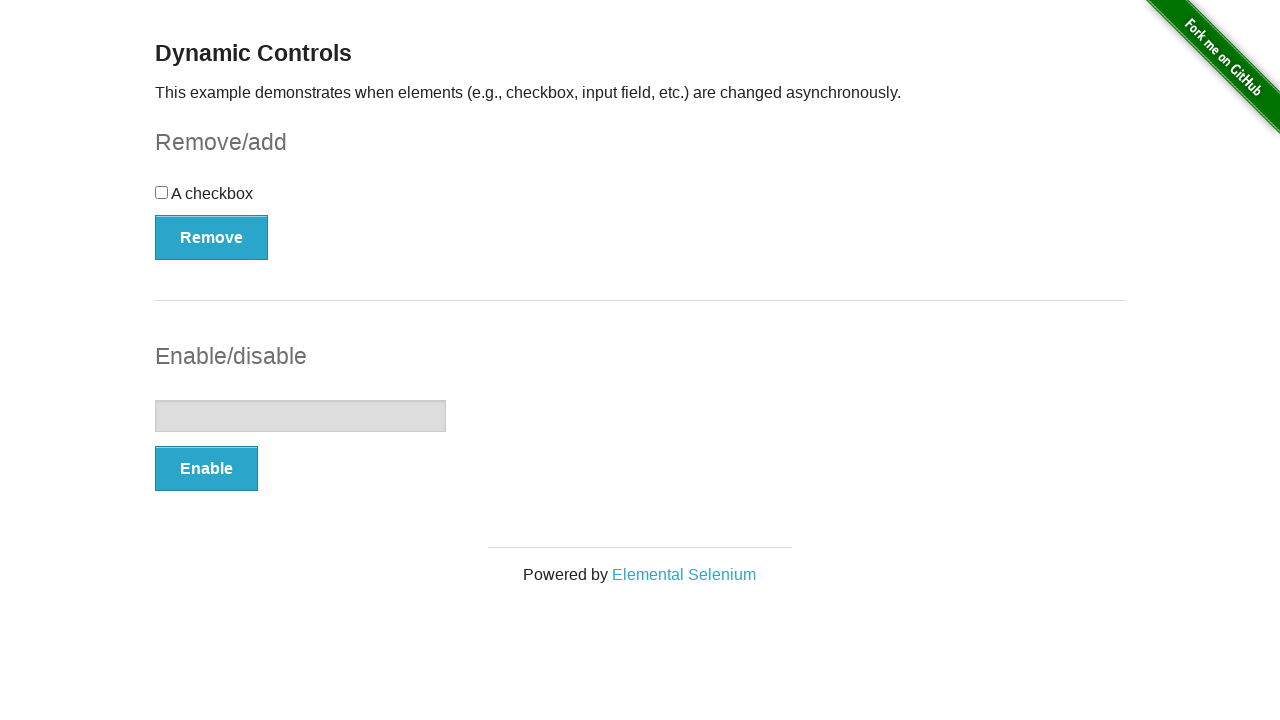

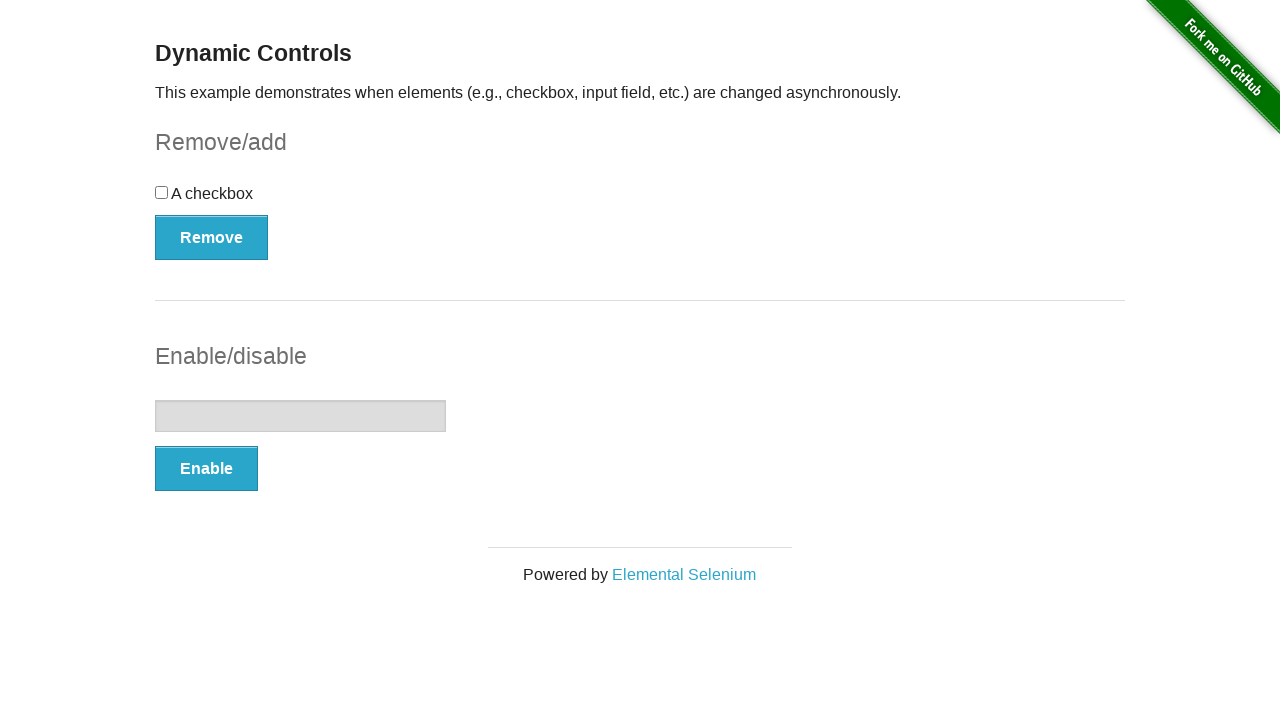